Tests table sorting by clicking on a column header that contains a partial class name "last" to sort the table by last name

Starting URL: http://the-internet.herokuapp.com/tables

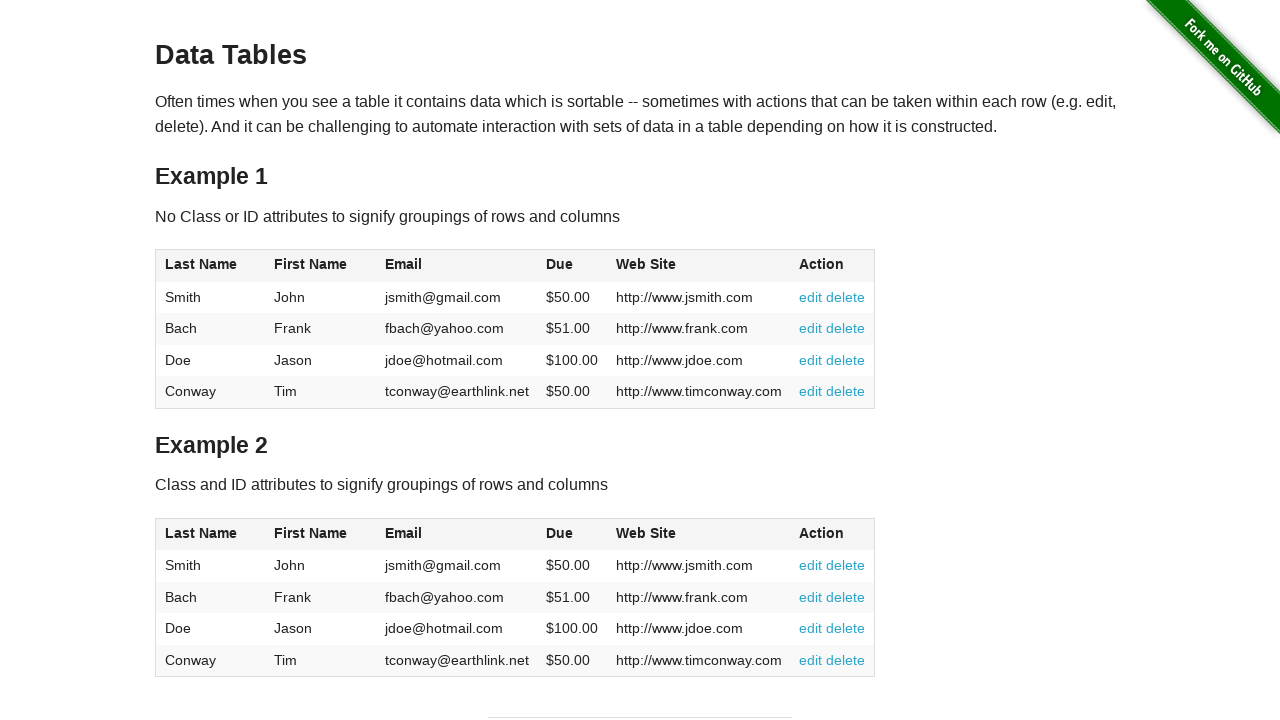

Clicked column header containing 'last' class to sort table by last name at (201, 533) on xpath=//*[@id='table2']/thead/tr/th/span[contains(@class,'last')]
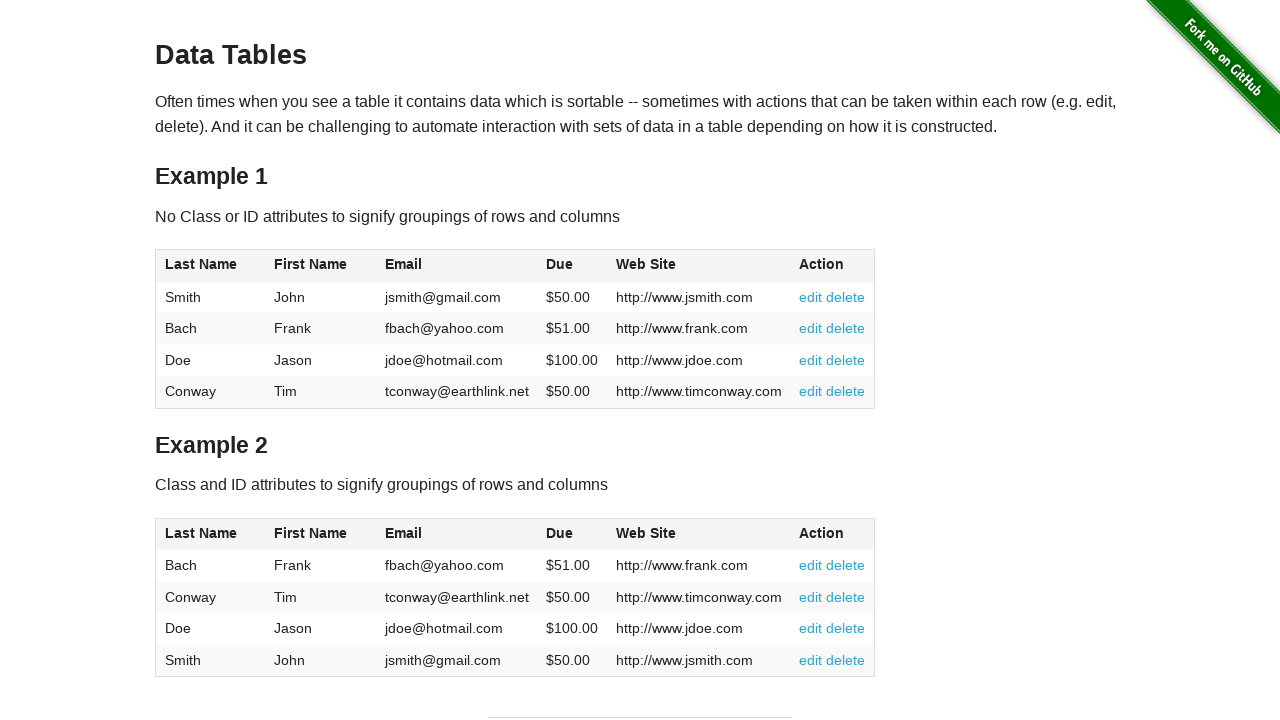

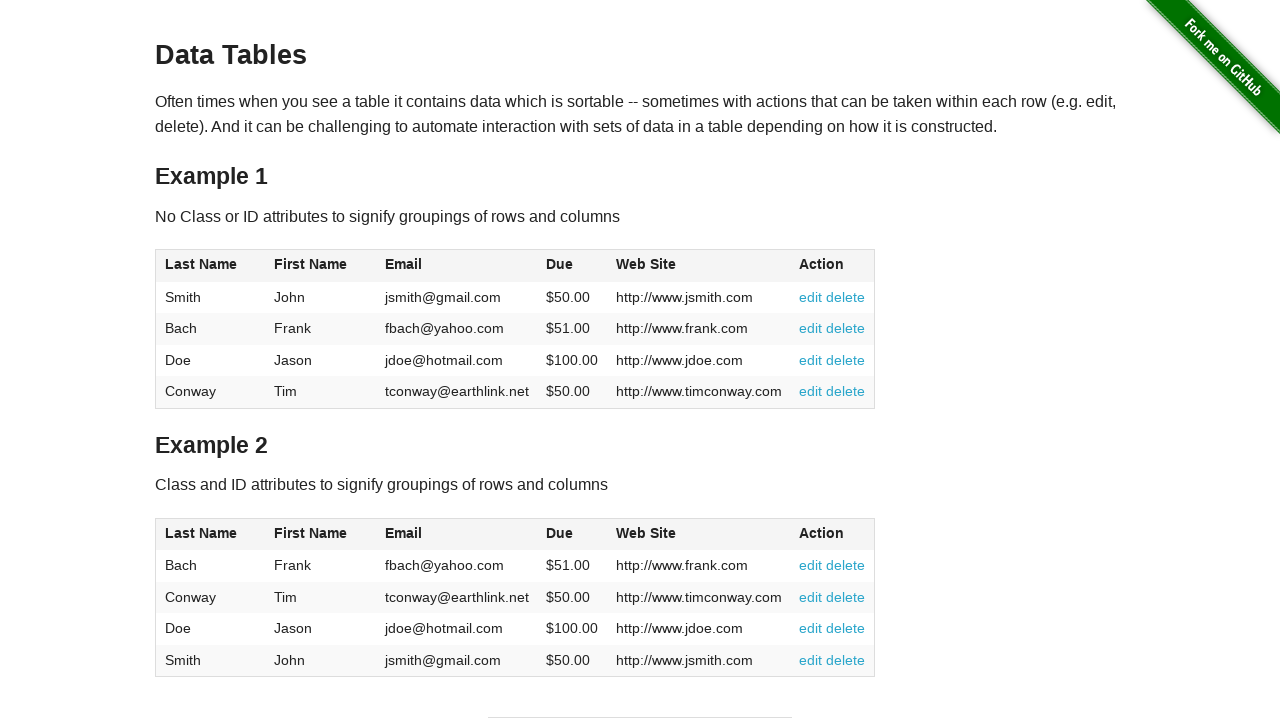